Tests handling multiple frames and nested frames by switching between them and filling text inputs in each frame

Starting URL: https://ui.vision/demo/webtest/frames/

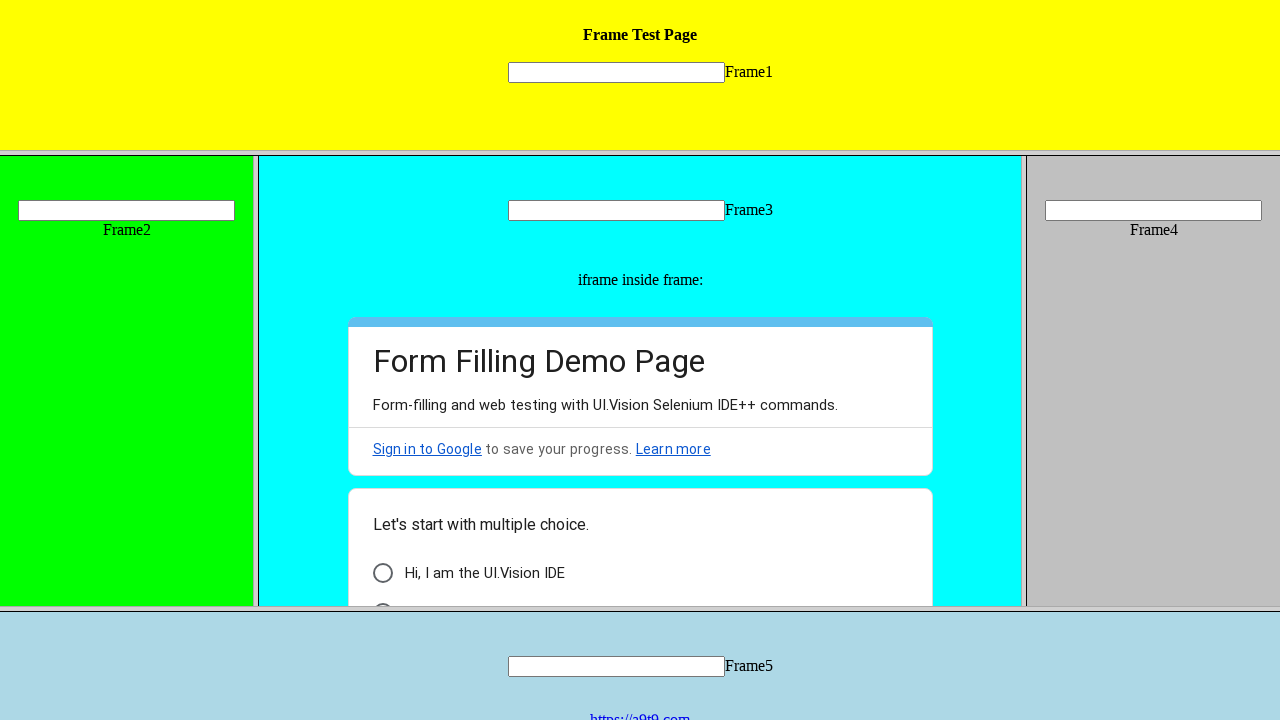

Filled text input in Frame 1 with 'bhanu' on frame[src='frame_1.html'] >> internal:control=enter-frame >> input[name='mytext1
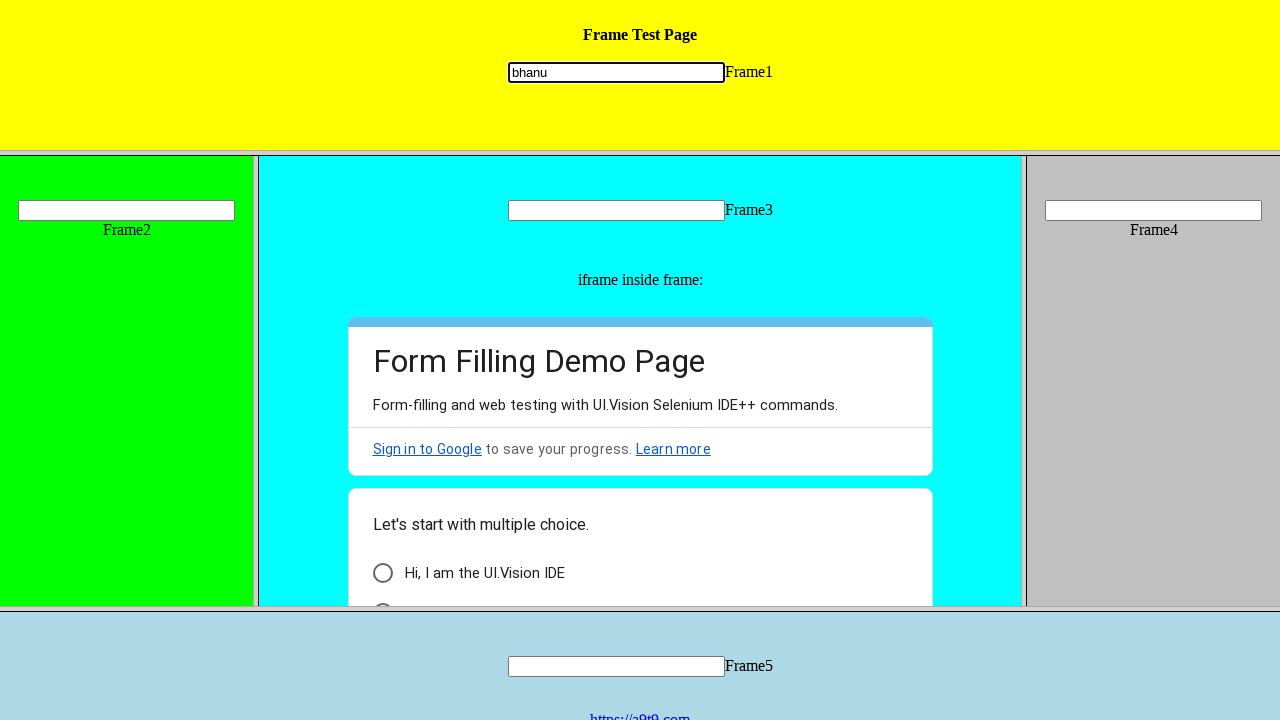

Filled text input in Frame 2 with 'Swathi' on frameset >> frameset >> frame >> nth=0 >> internal:control=enter-frame >> input[
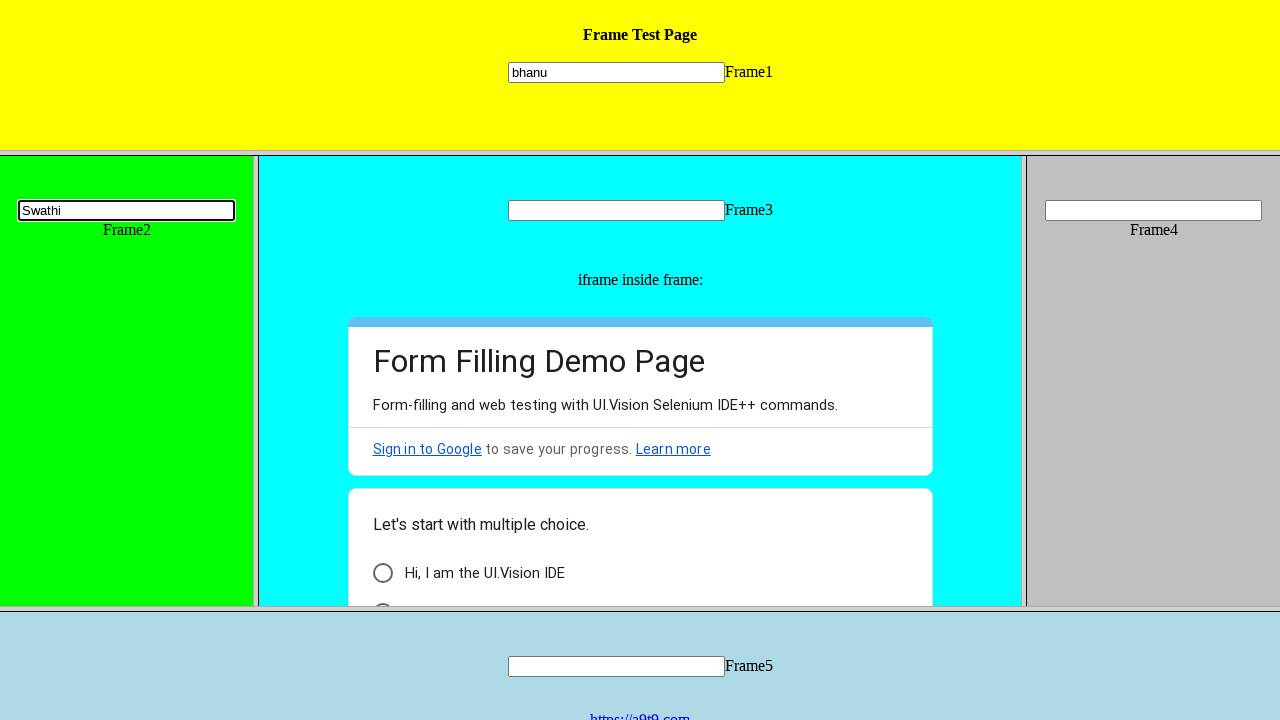

Filled text input in Frame 3 with 'Bujji' on frame[src='frame_3.html'] >> internal:control=enter-frame >> input[name='mytext3
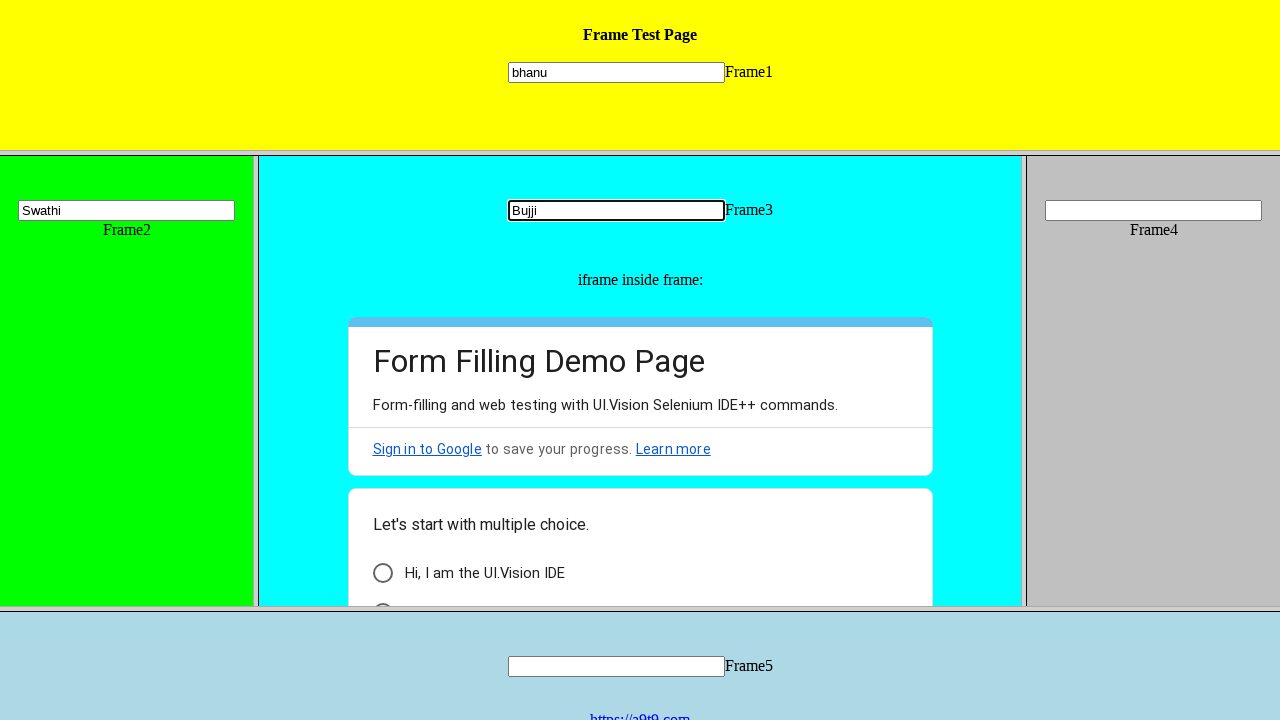

Clicked checkbox in inner frame within Frame 3 at (382, 573) on frame[src='frame_3.html'] >> internal:control=enter-frame >> iframe >> internal:
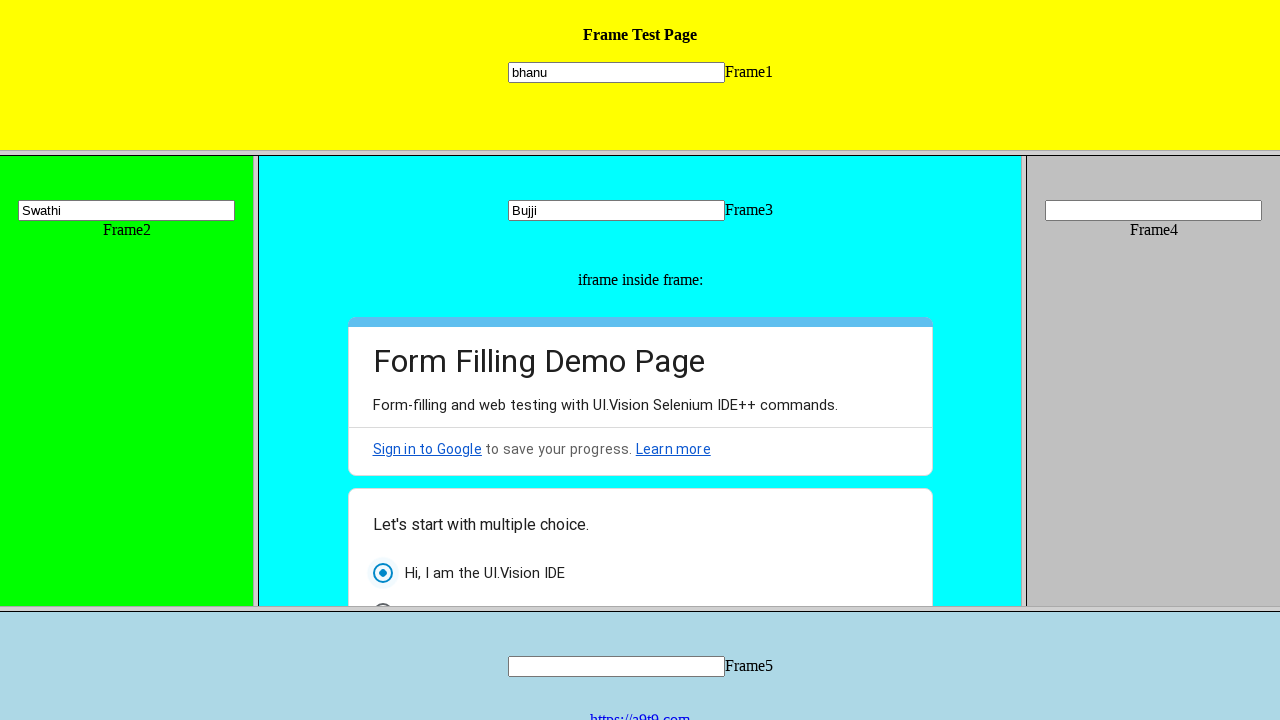

Filled text input in Frame 4 with '1234' on frame[src='frame_4.html'] >> internal:control=enter-frame >> input[name='mytext4
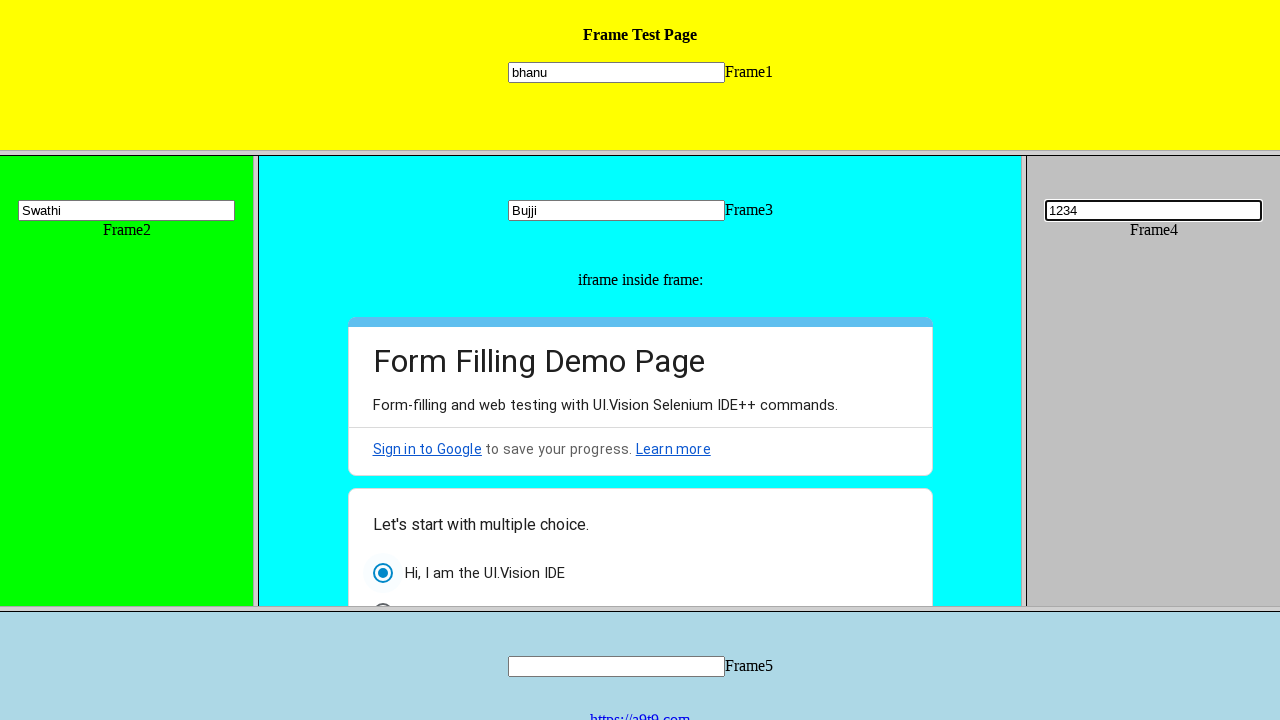

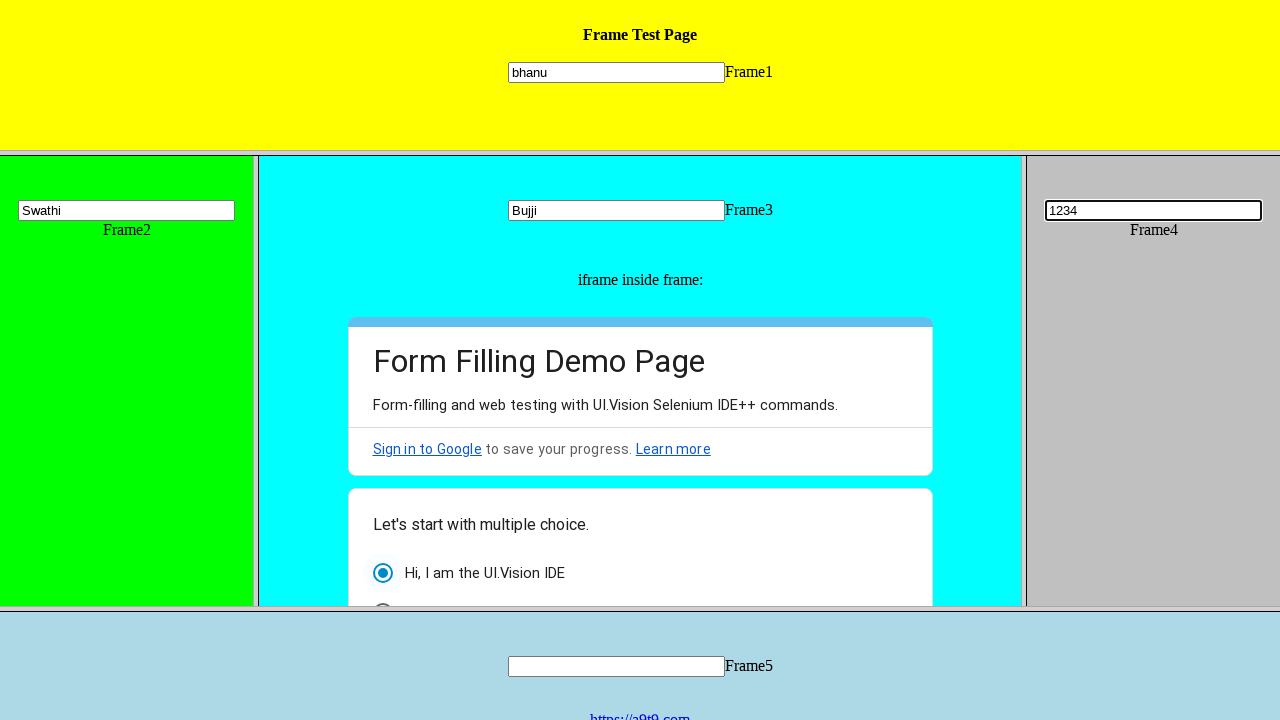